Tests a JavaScript prompt alert by clicking the third alert button, entering text, clicking OK, and verifying the entered text appears in the result

Starting URL: https://the-internet.herokuapp.com/javascript_alerts

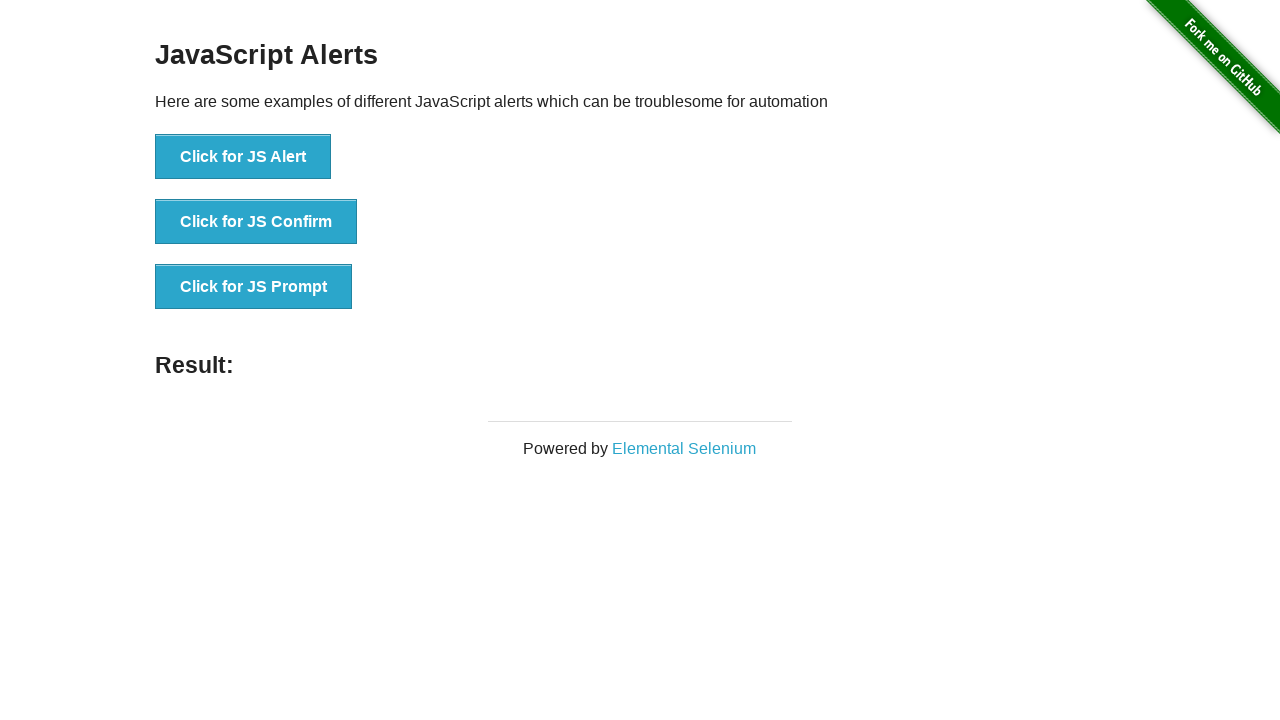

Set up dialog handler to accept prompt with text 'Hello Word'
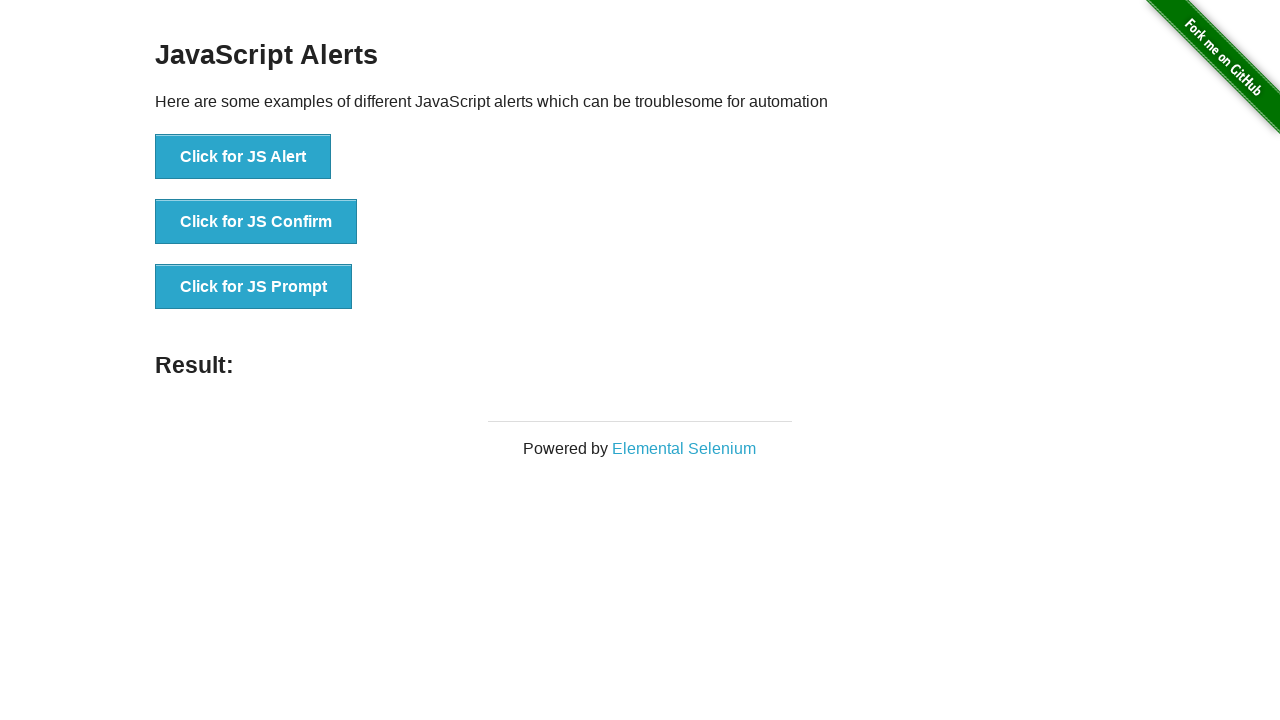

Clicked the third alert button to trigger JavaScript prompt at (254, 287) on xpath=//button[@onclick='jsPrompt()']
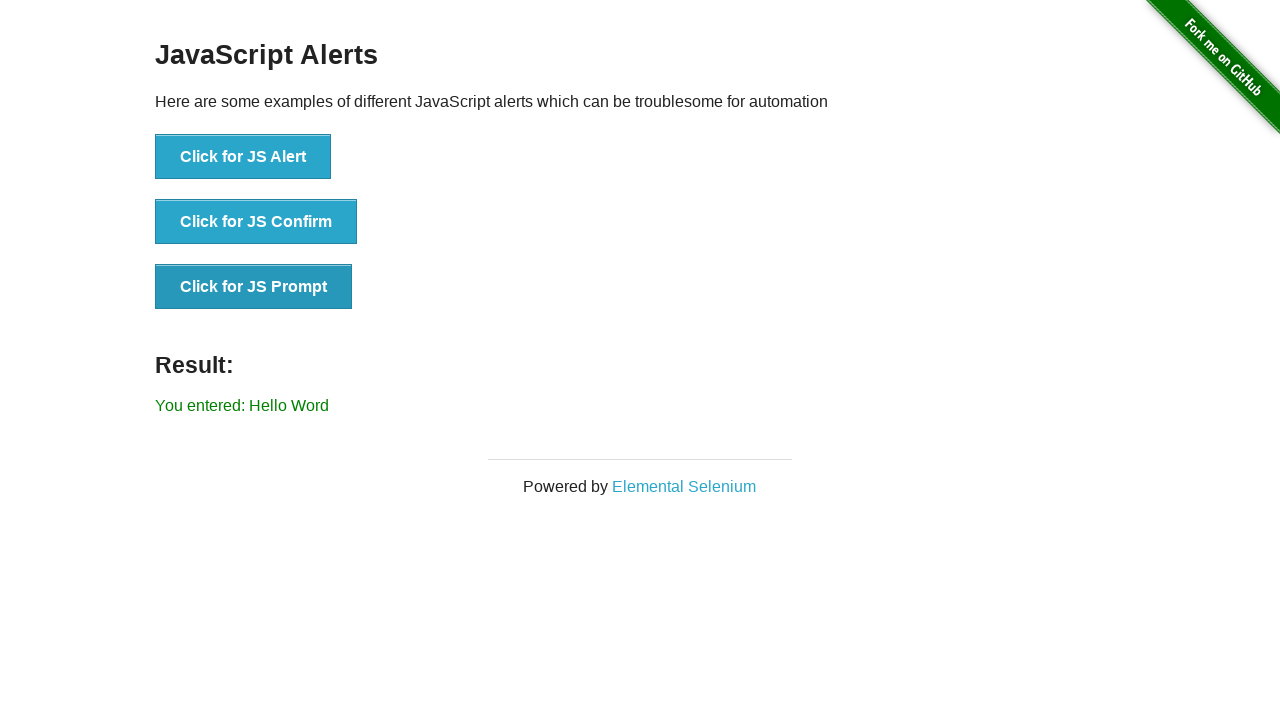

Result element appeared on page
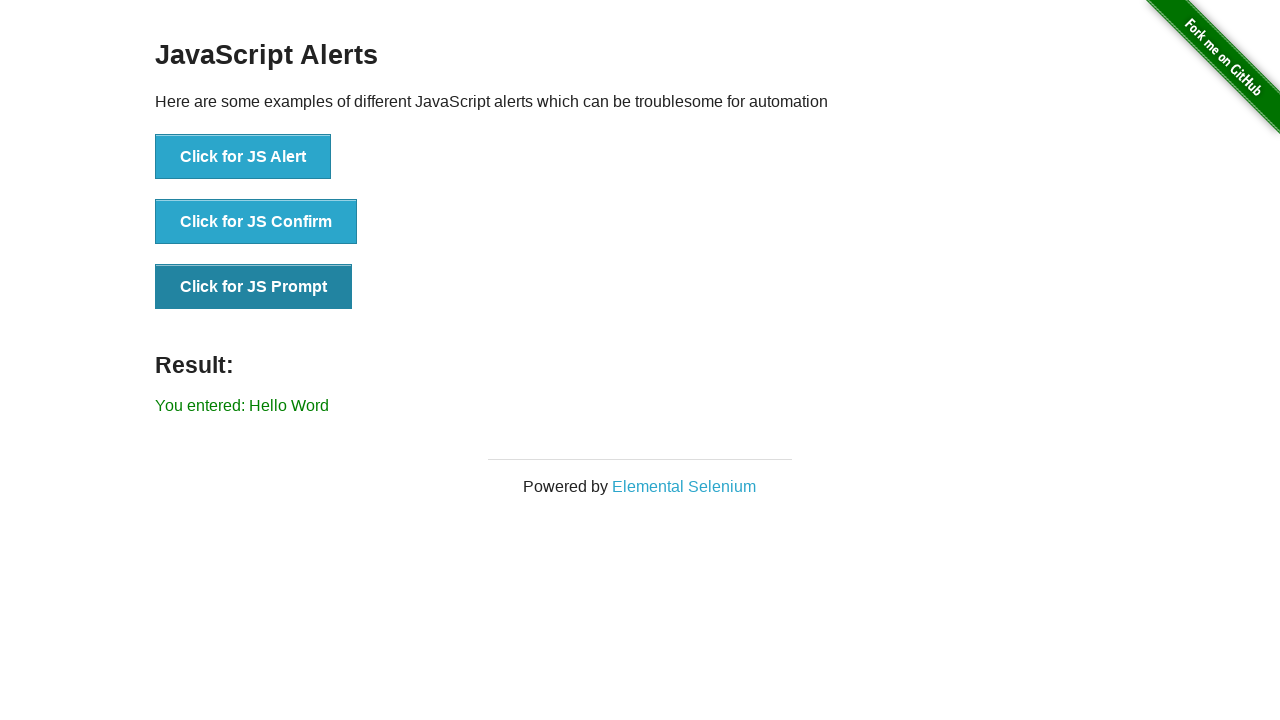

Retrieved result text content
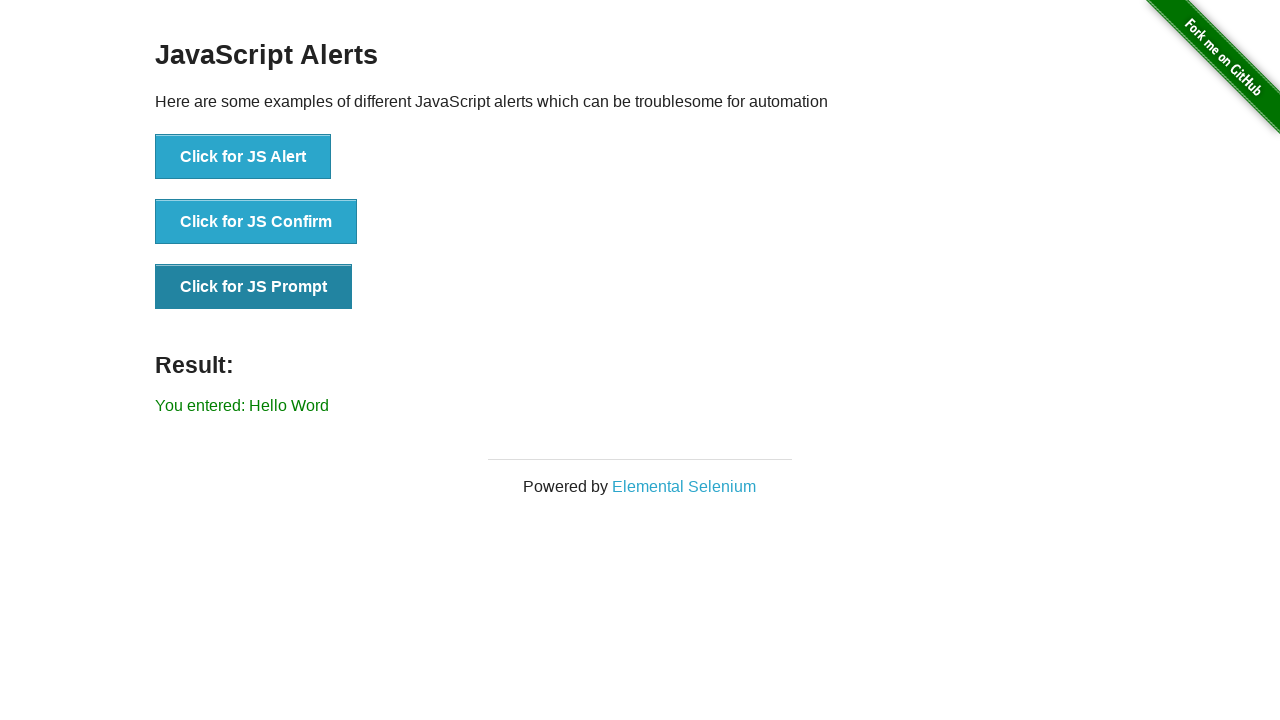

Verified result text equals 'You entered: Hello Word'
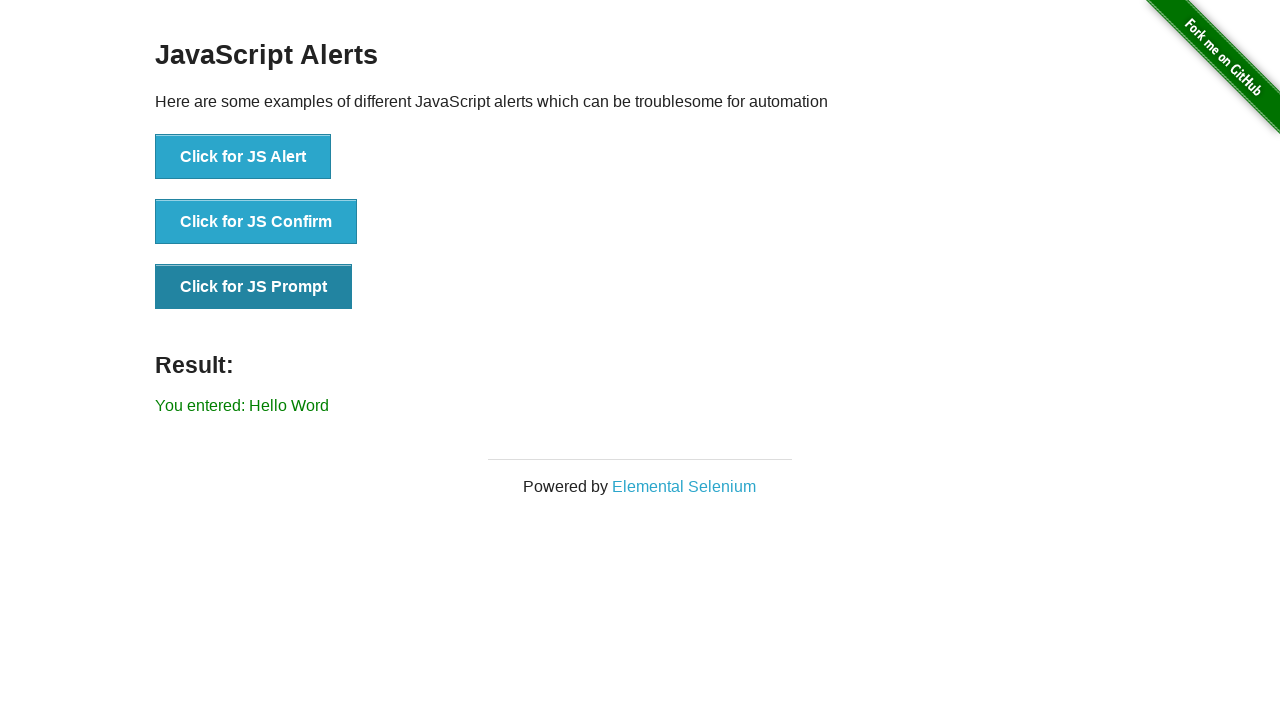

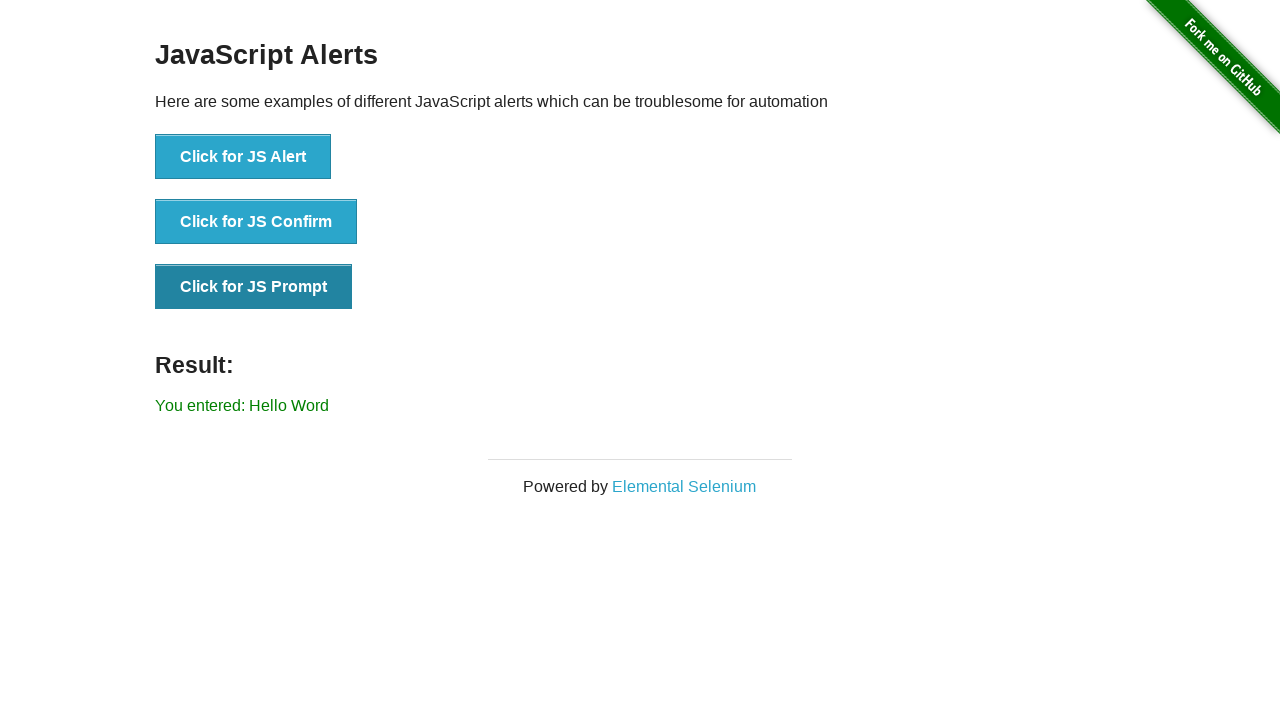